Checks that the second button's value equals "this is Also a Button" when ignoring case sensitivity

Starting URL: https://kristinek.github.io/site/examples/locators

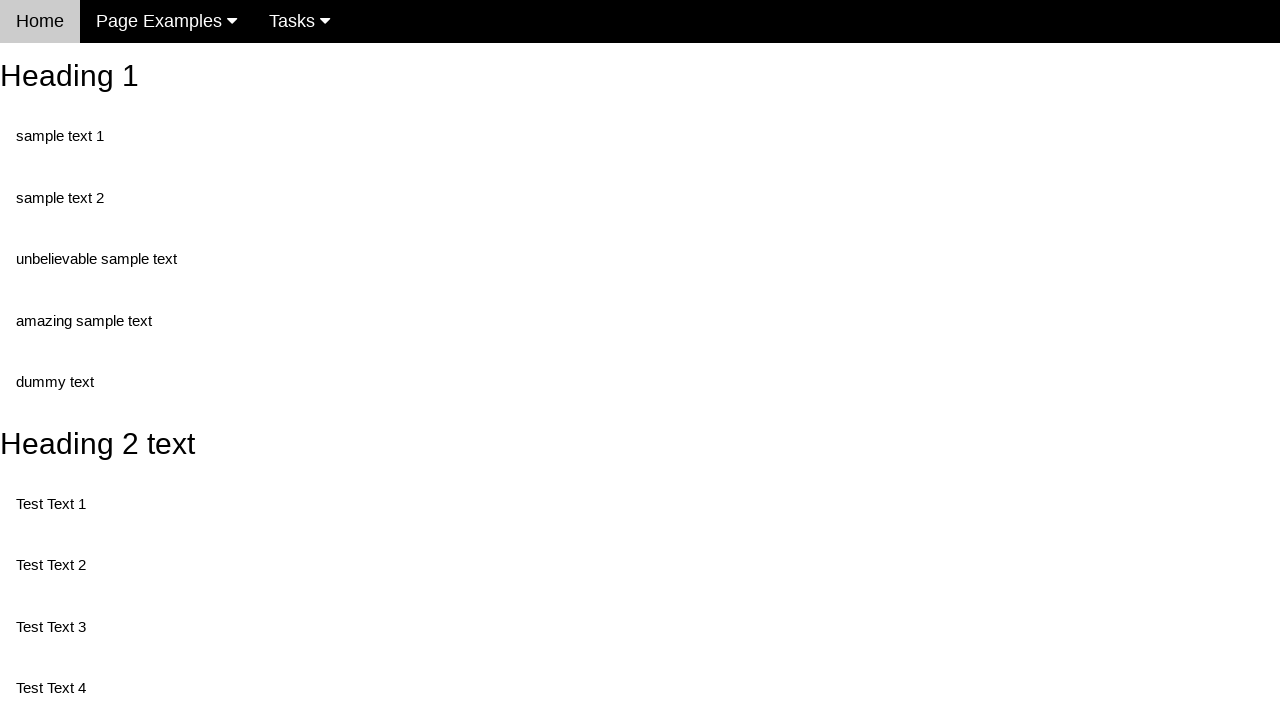

Navigated to locators example page
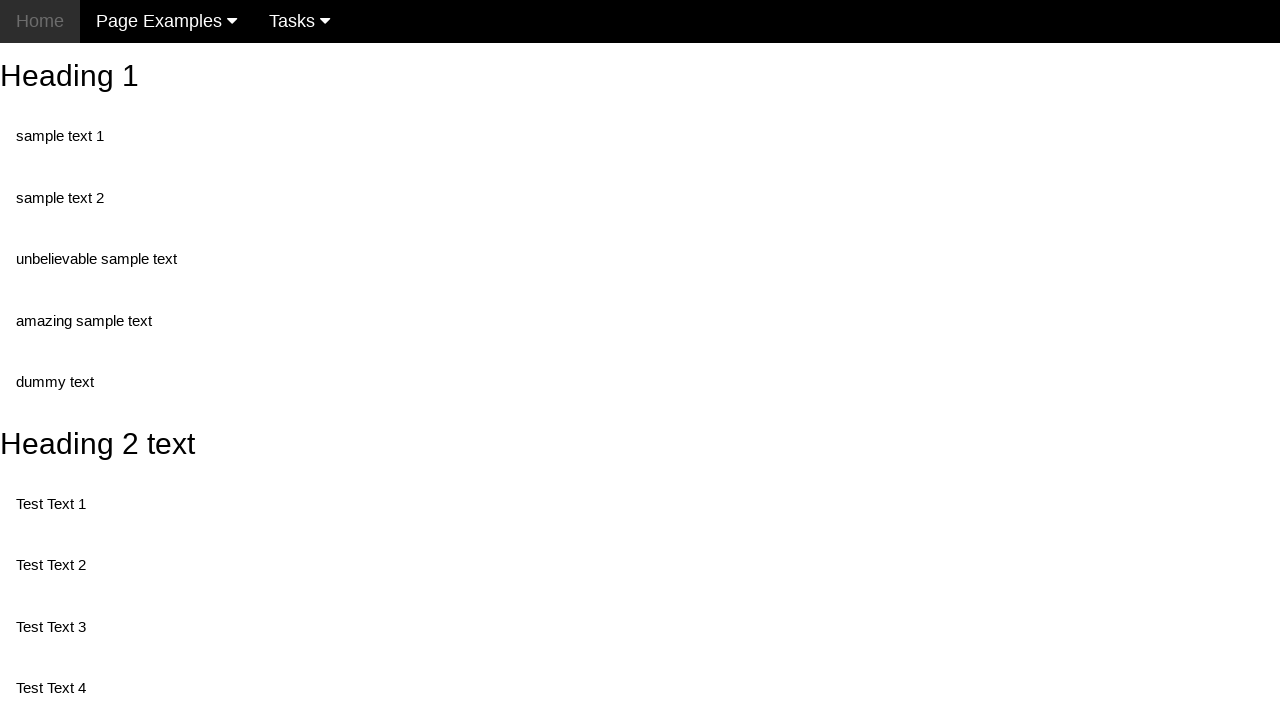

Retrieved value attribute from second button (randomButton2)
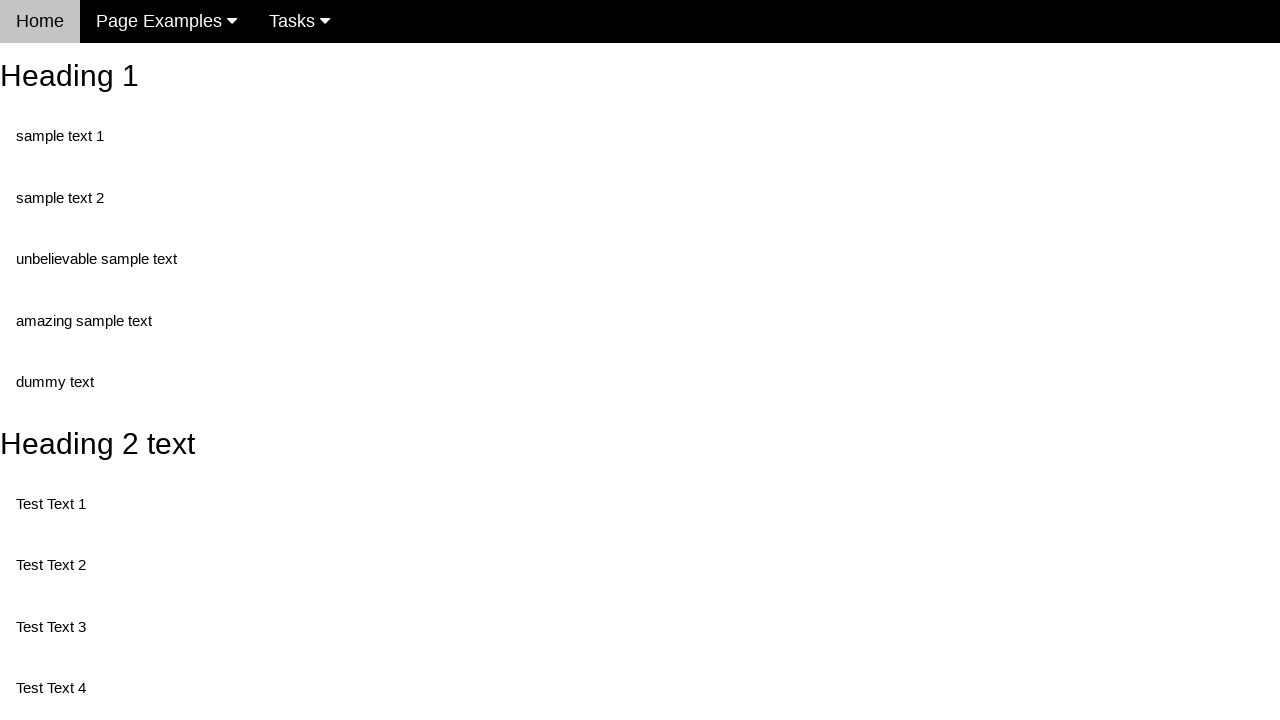

Asserted that second button value equals 'this is Also a Button' (case-insensitive)
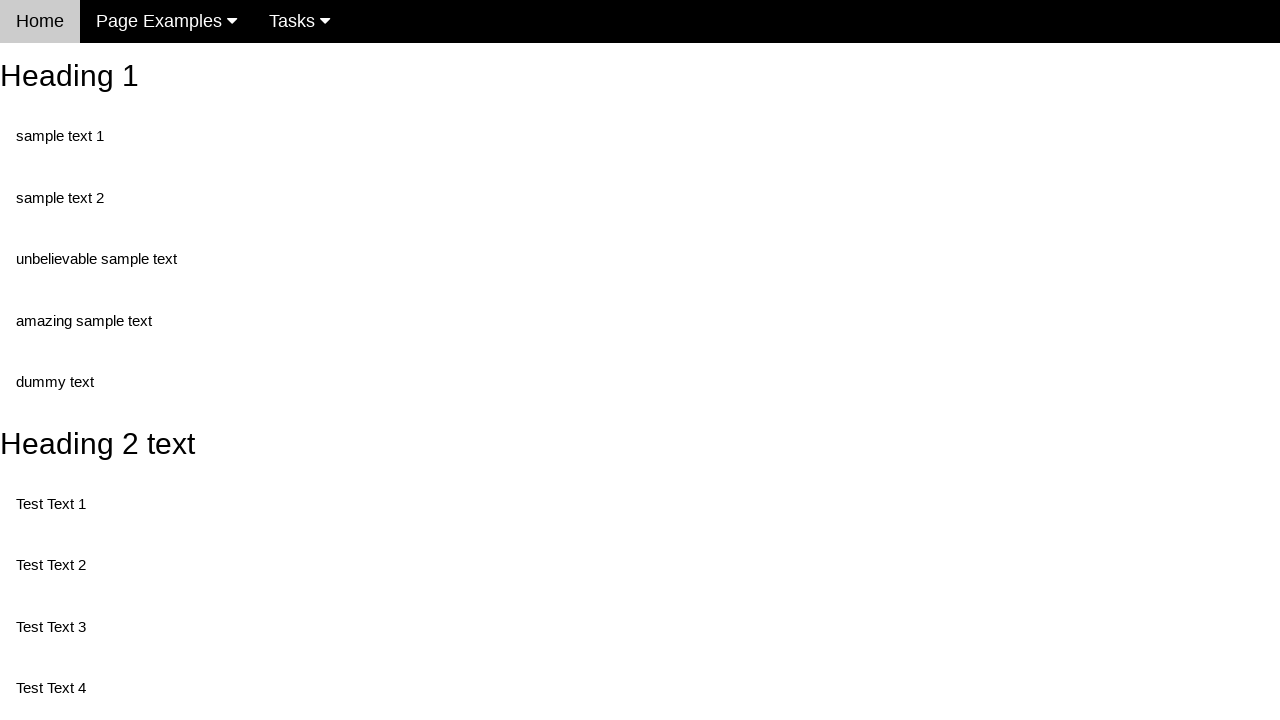

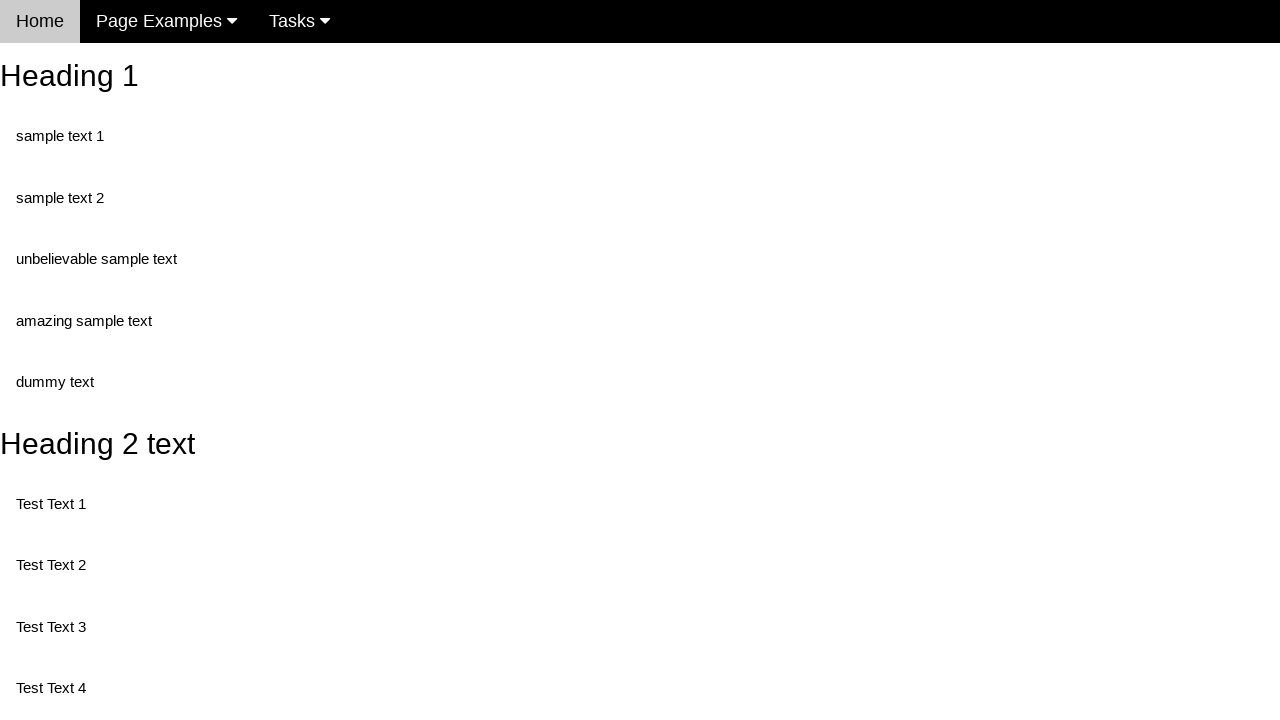